Tests unsuccessful deposit functionality by attempting to deposit a negative amount

Starting URL: https://www.globalsqa.com/angularJs-protractor/BankingProject/#/login

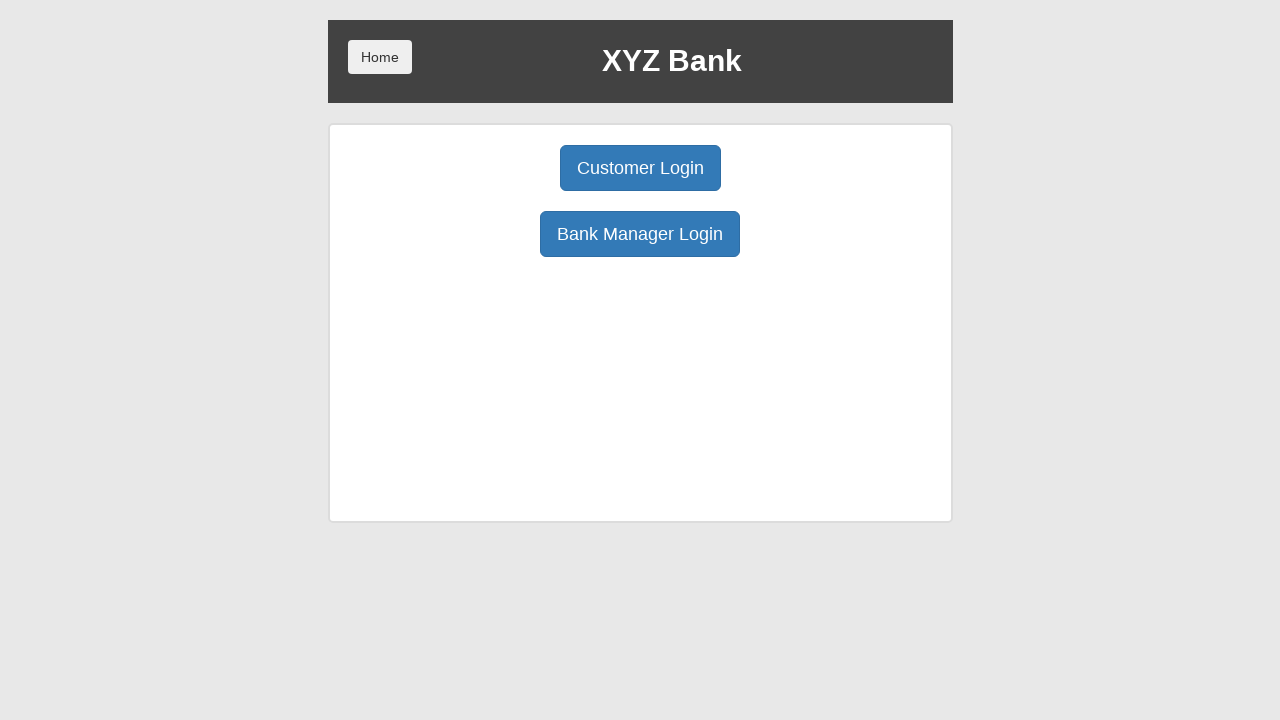

Clicked Customer Login button at (640, 168) on button:has-text('Customer Login')
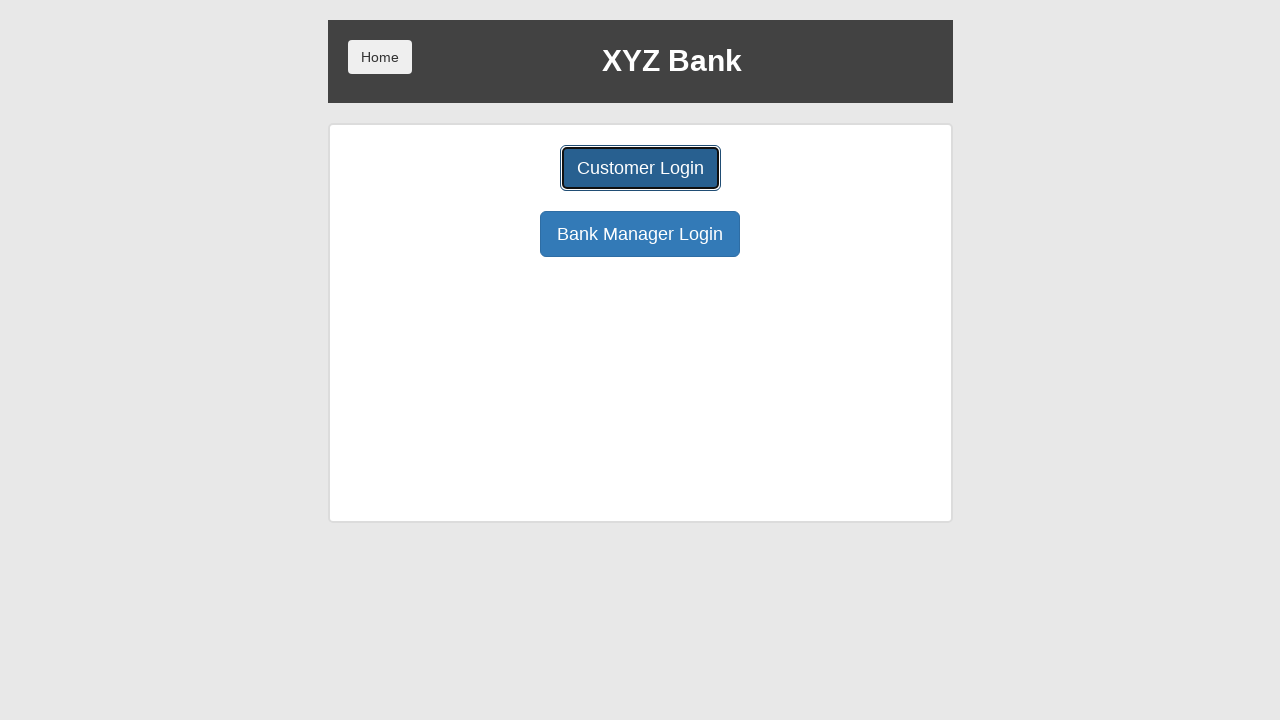

User dropdown selector loaded
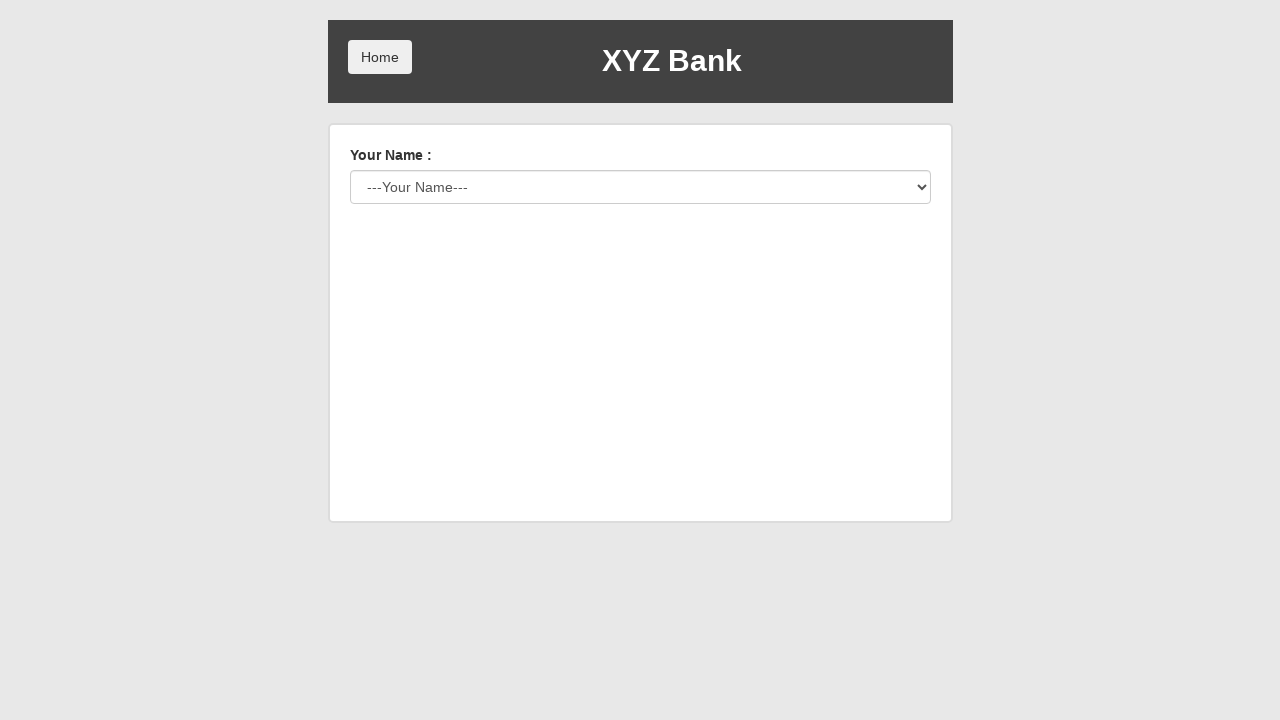

Selected Harry Potter from user dropdown on #userSelect
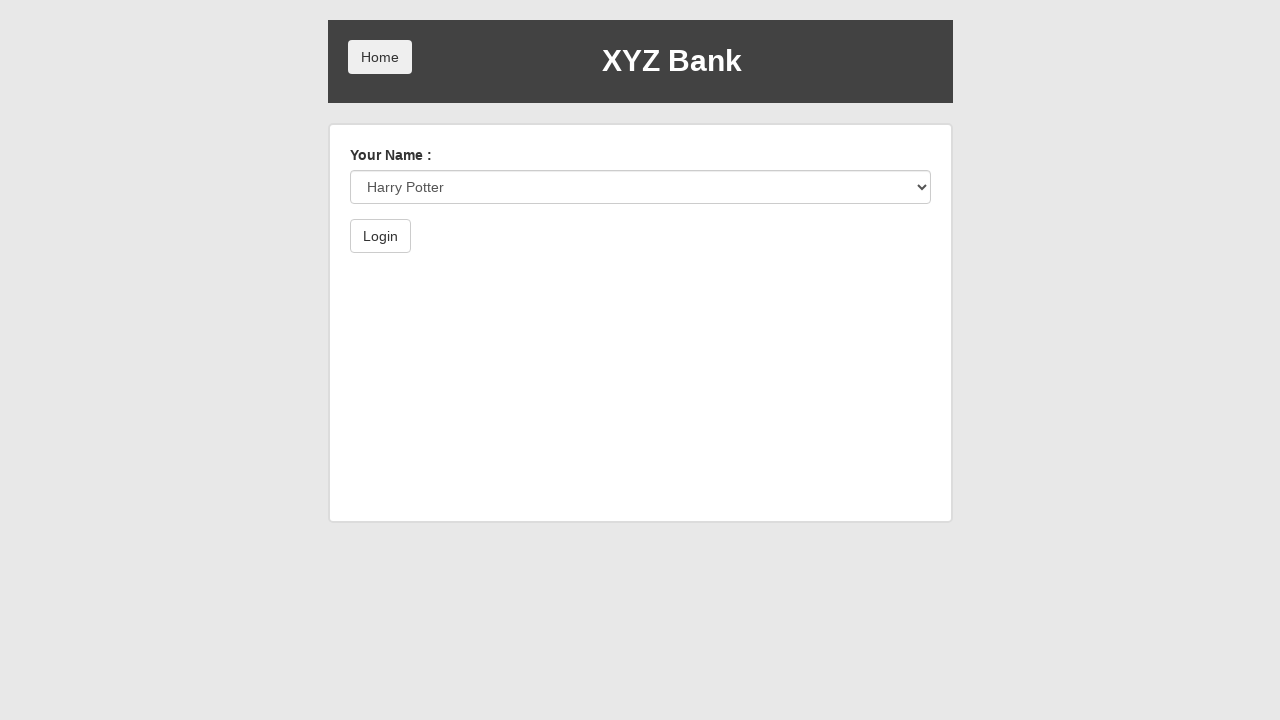

Clicked Login button at (380, 236) on button:has-text('Login')
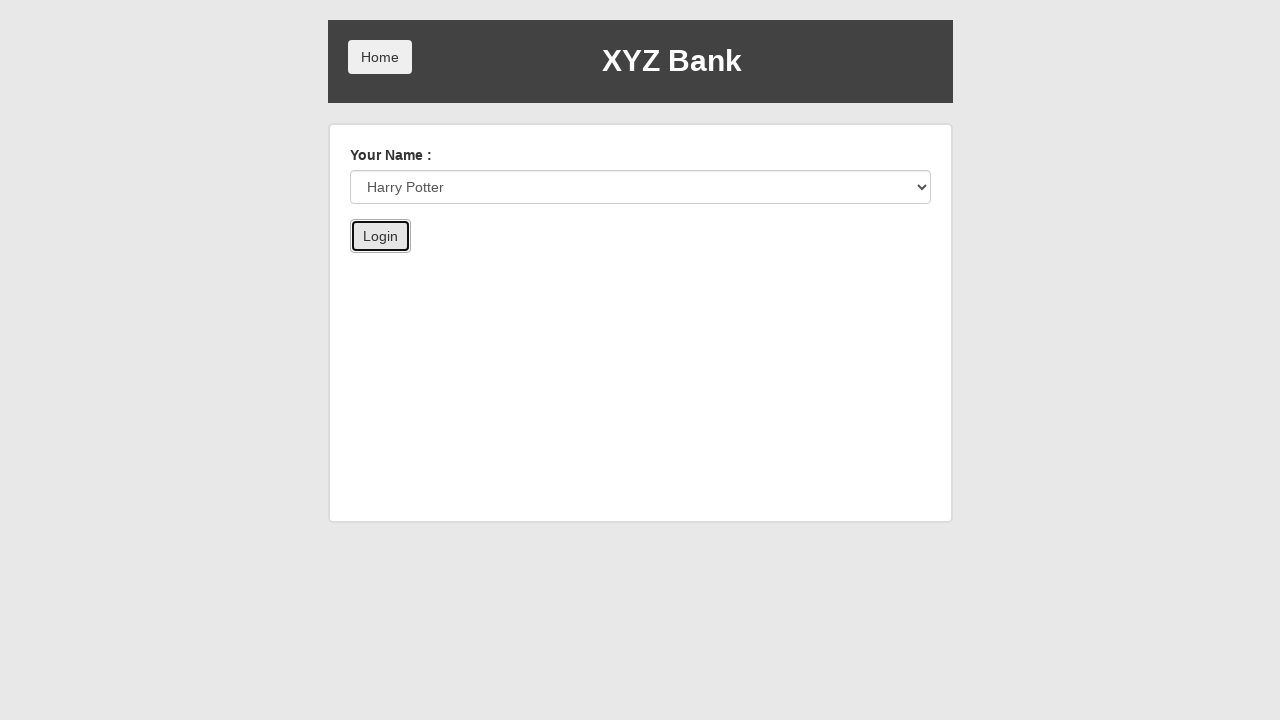

Deposit button loaded in account view
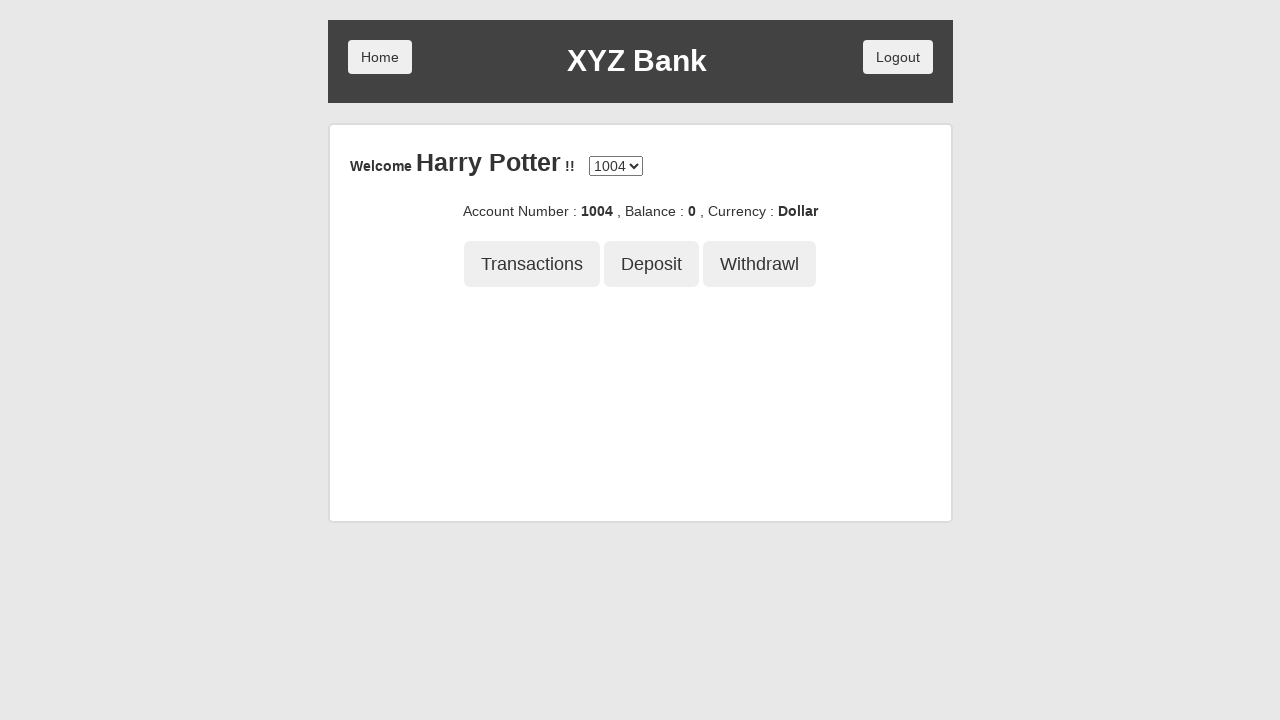

Clicked Deposit button at (652, 264) on button:has-text('Deposit')
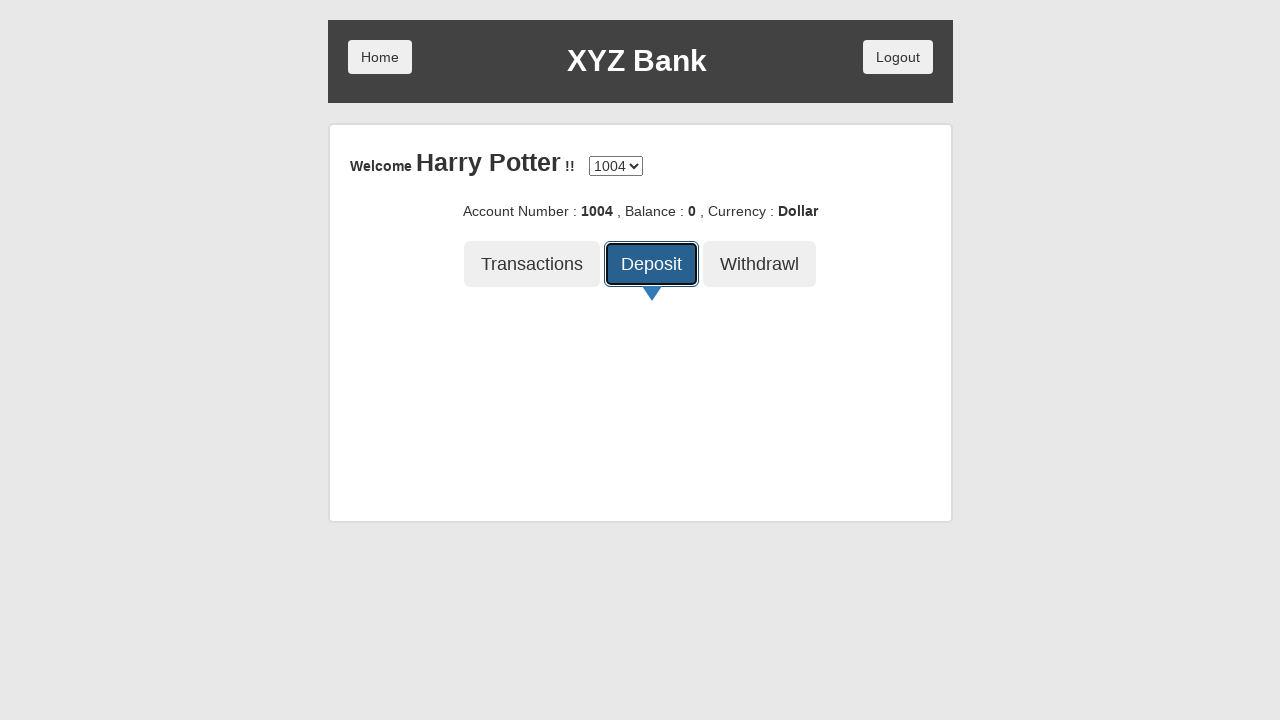

Entered negative deposit amount of -1.00 on input[placeholder='amount']
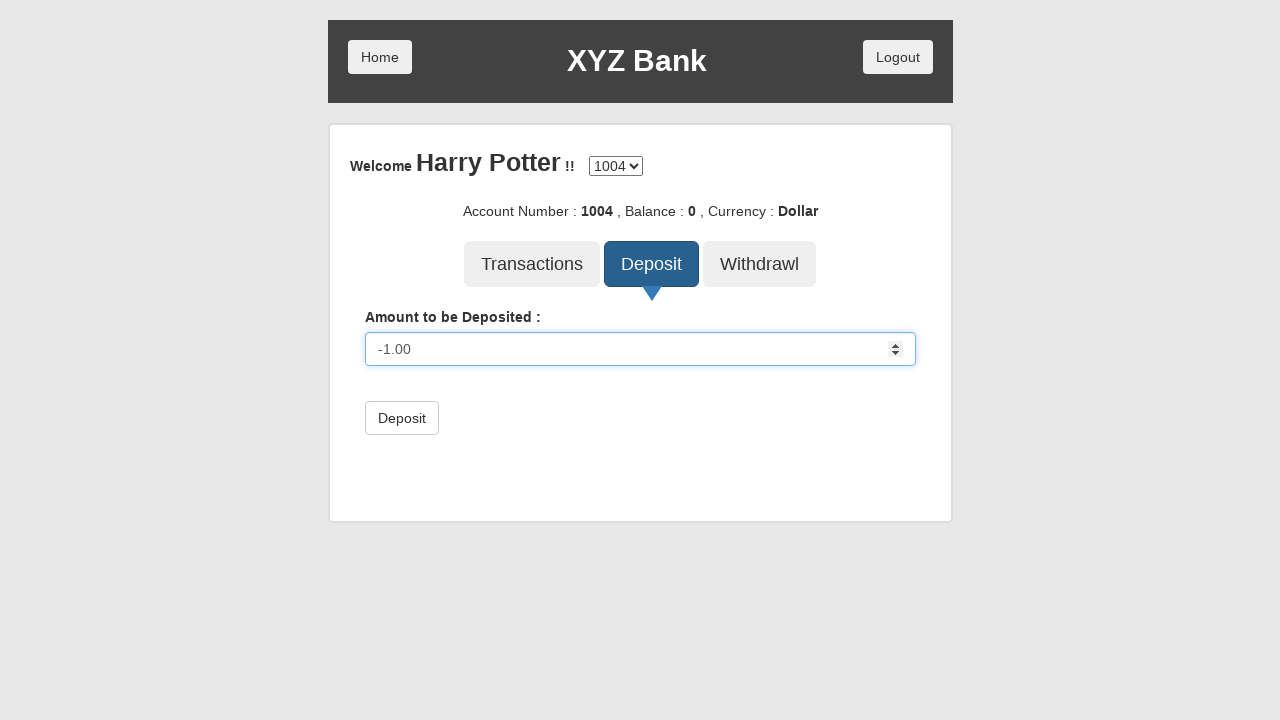

Clicked Deposit button to submit negative amount at (402, 418) on form button:has-text('Deposit')
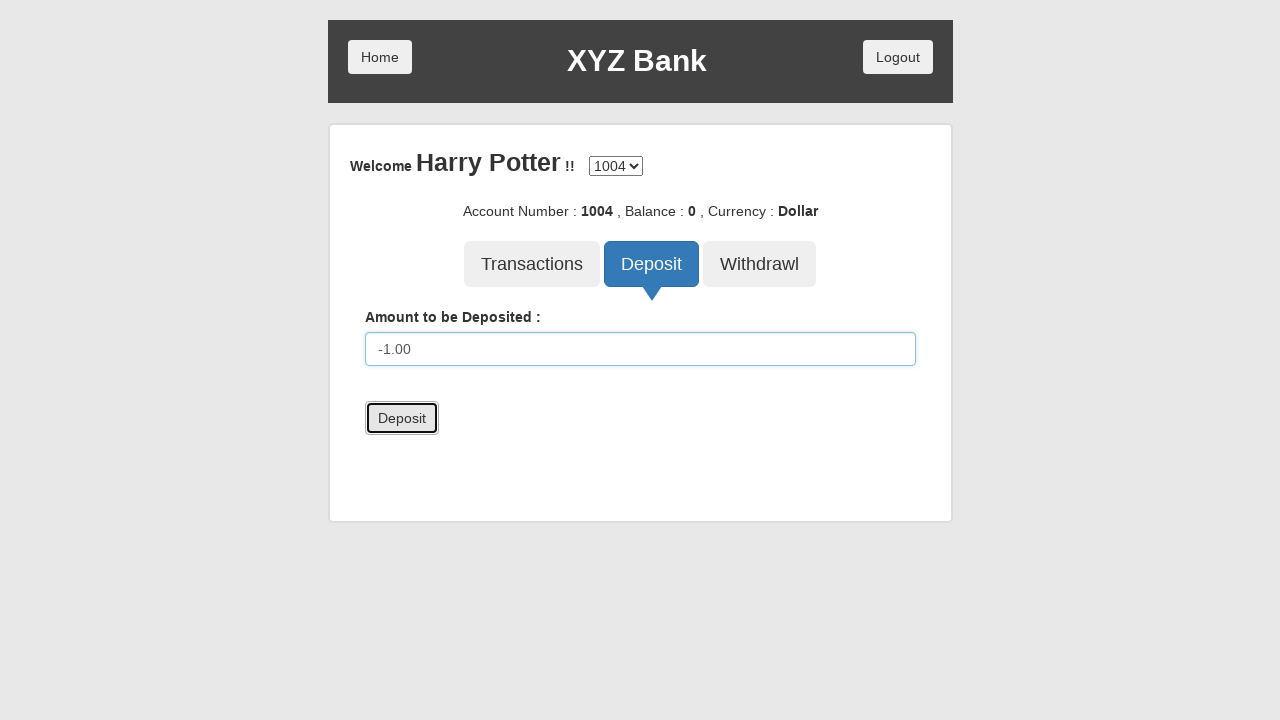

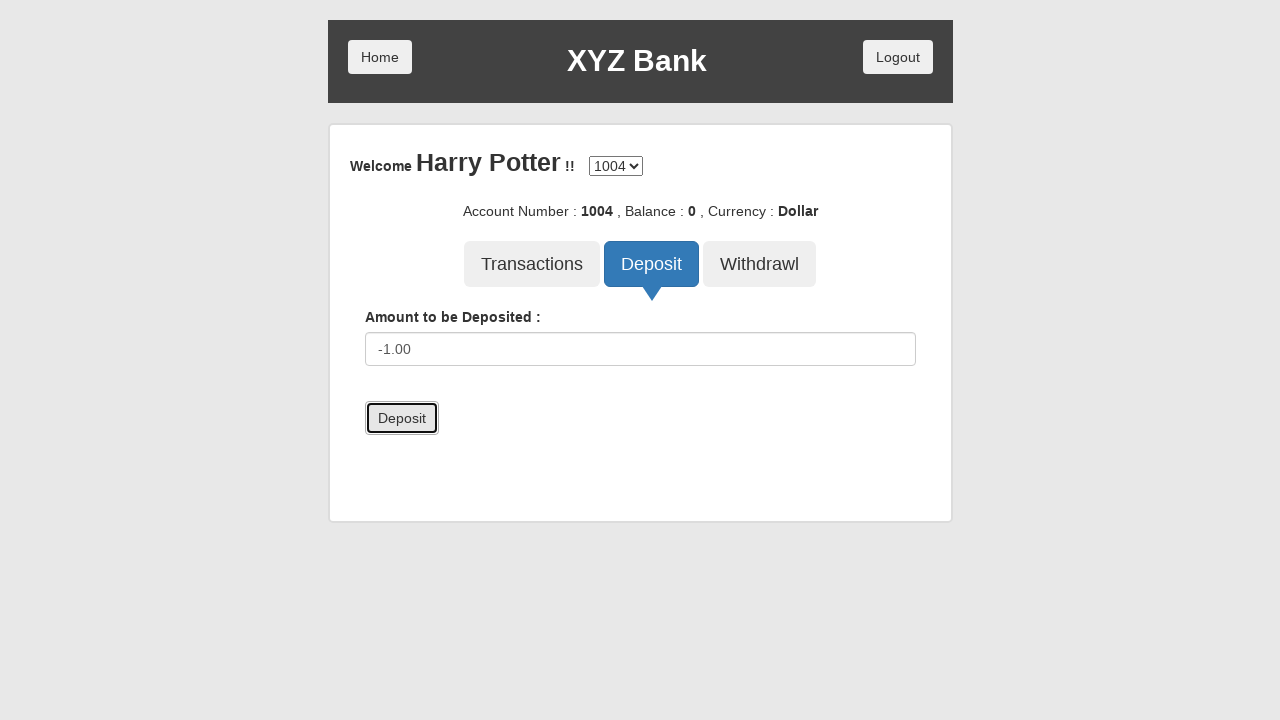